Tests the scroll-to-top functionality by navigating to the homepage, scrolling down to the subscription section at the bottom, then clicking the scroll-up arrow and verifying the page returns to the top.

Starting URL: https://automationexercise.com/

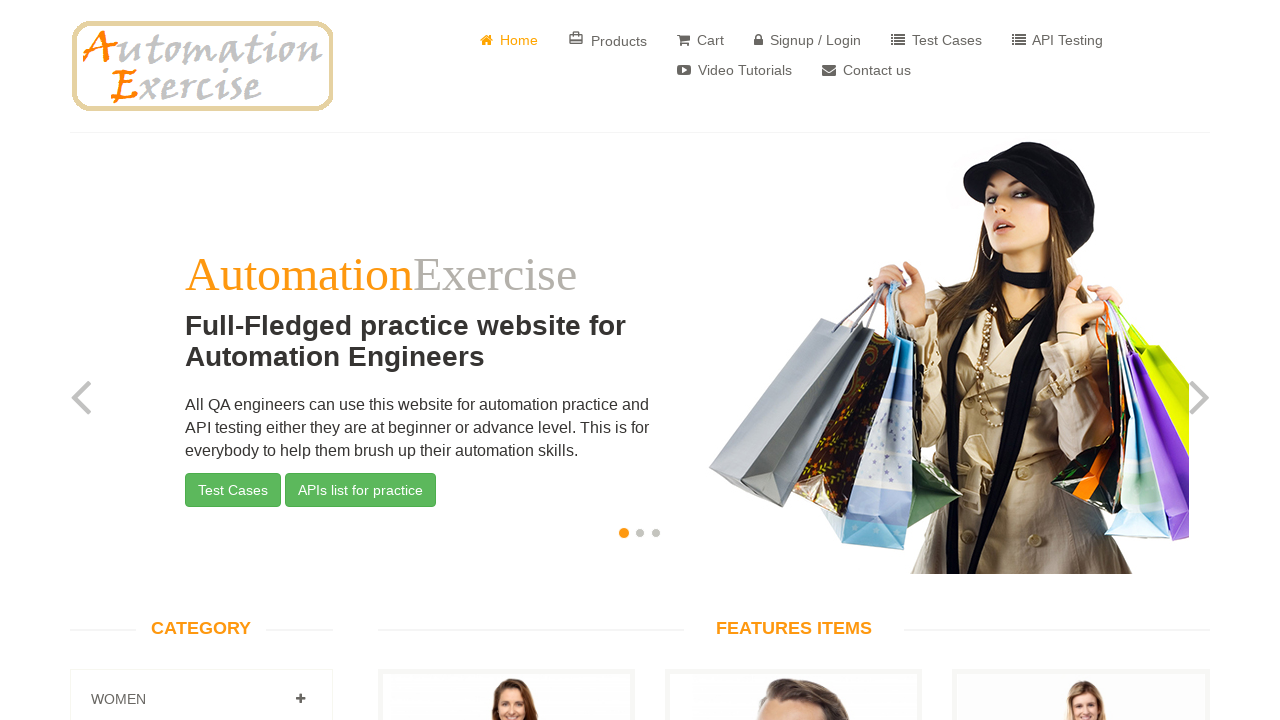

Waited for home icon to be present on the page
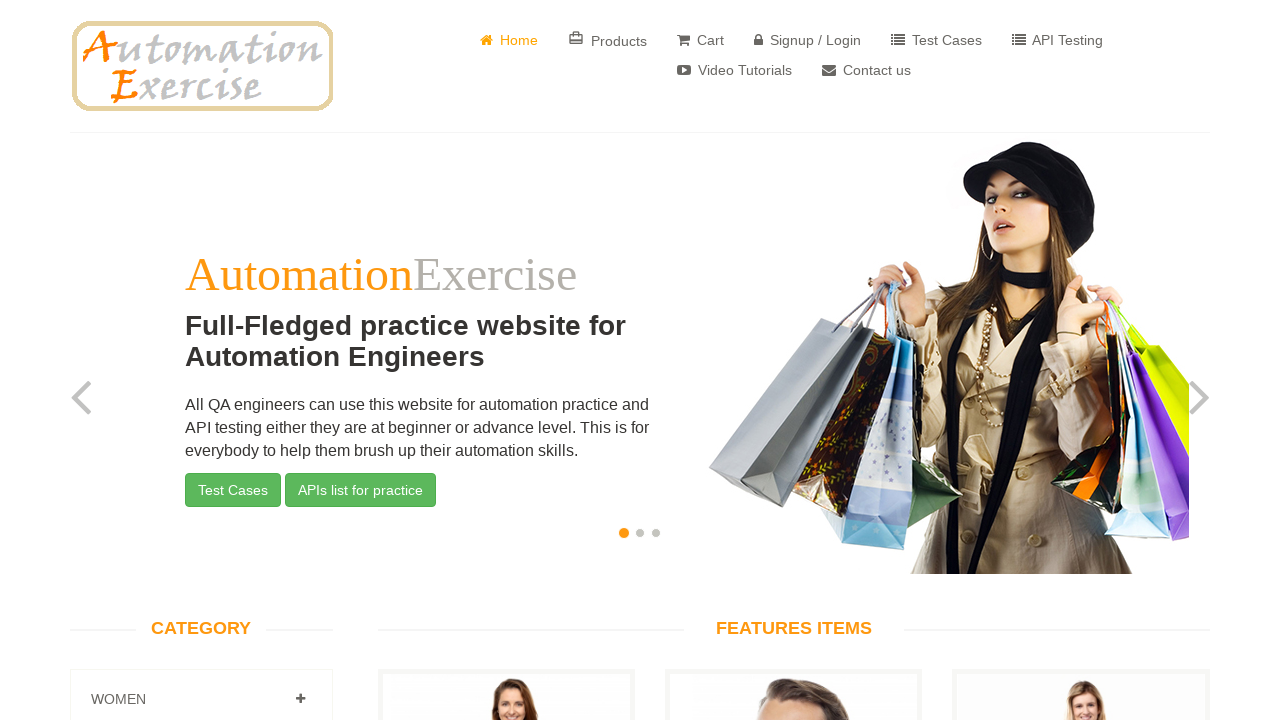

Located the home icon element
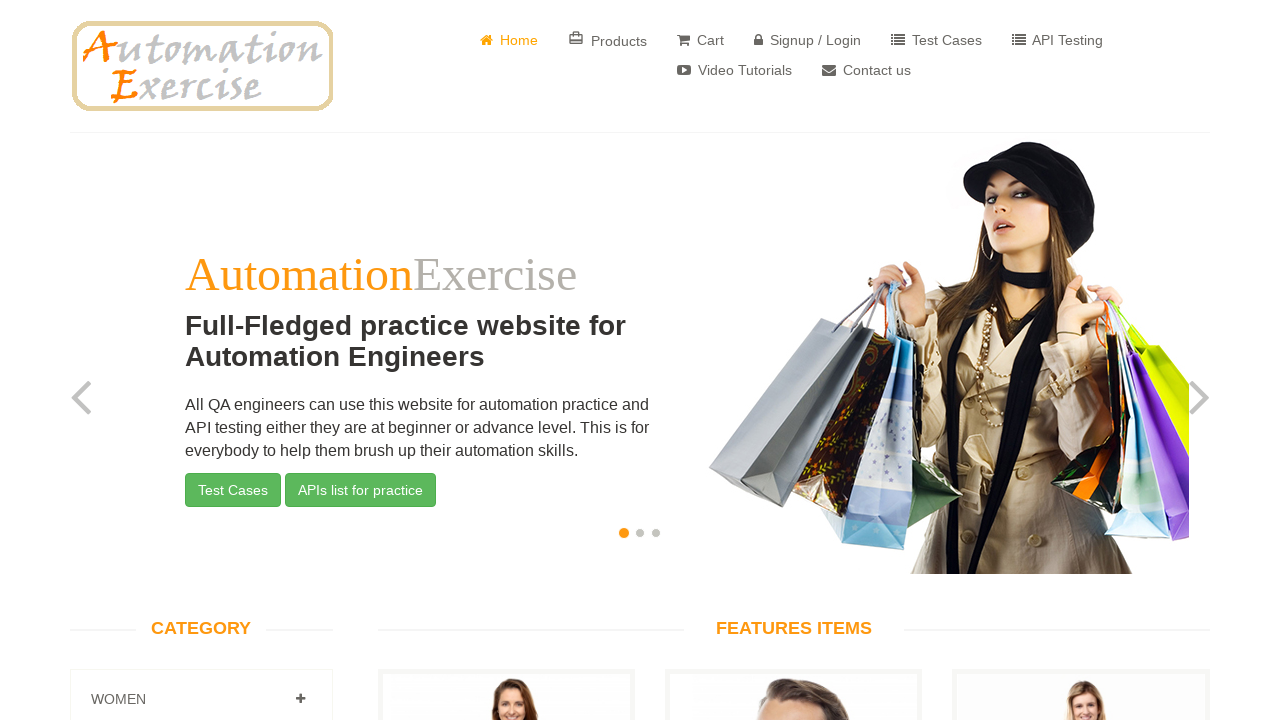

Verified that home icon is visible - homepage loaded successfully
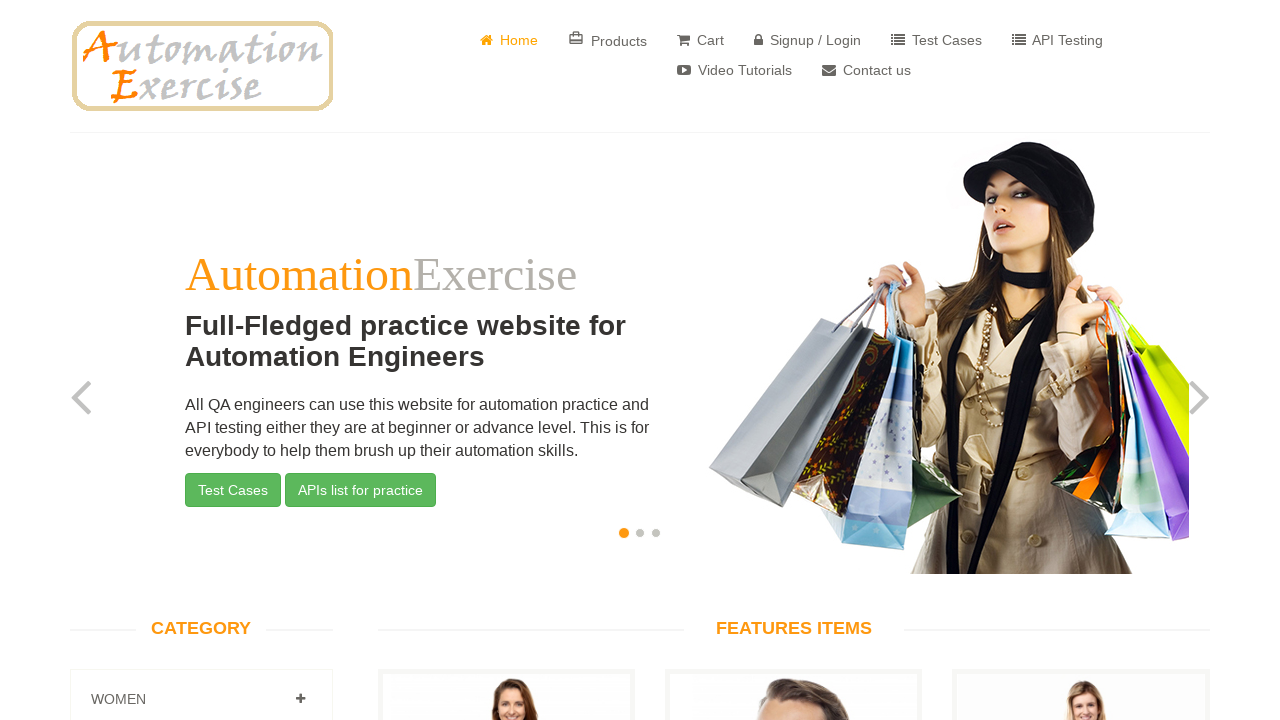

Located the Subscription element
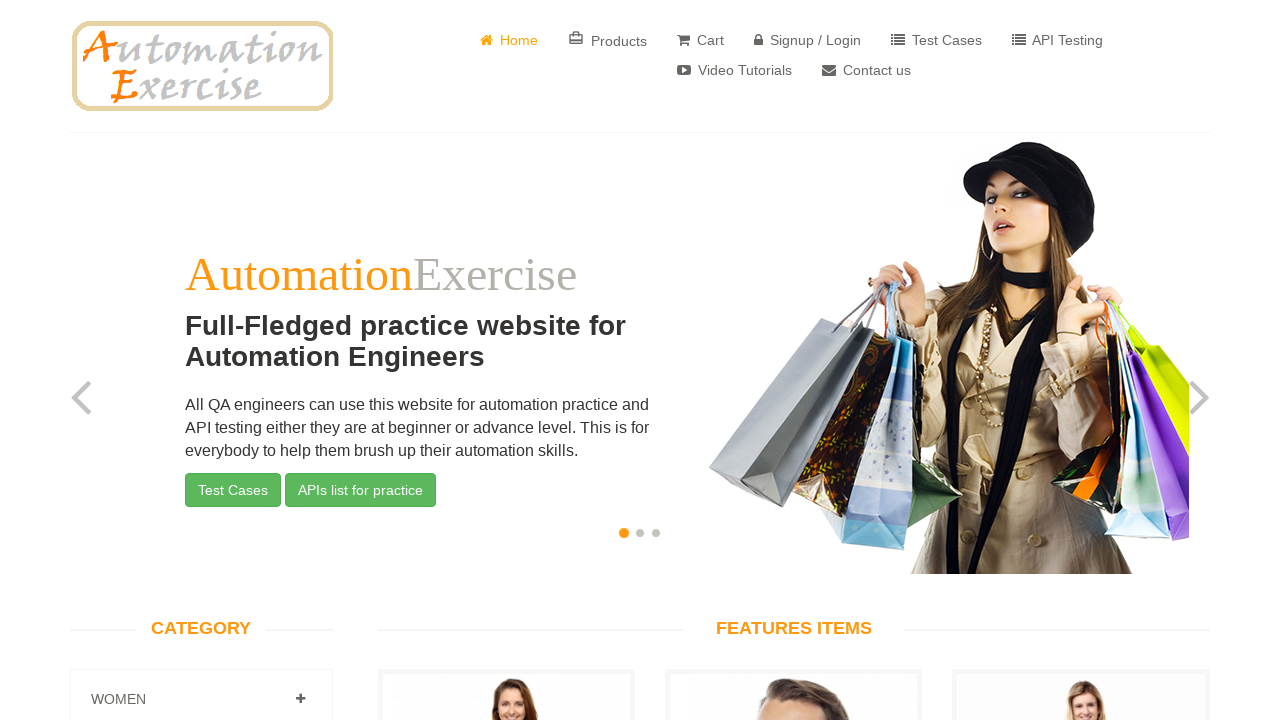

Scrolled down to the Subscription section at the bottom of the page
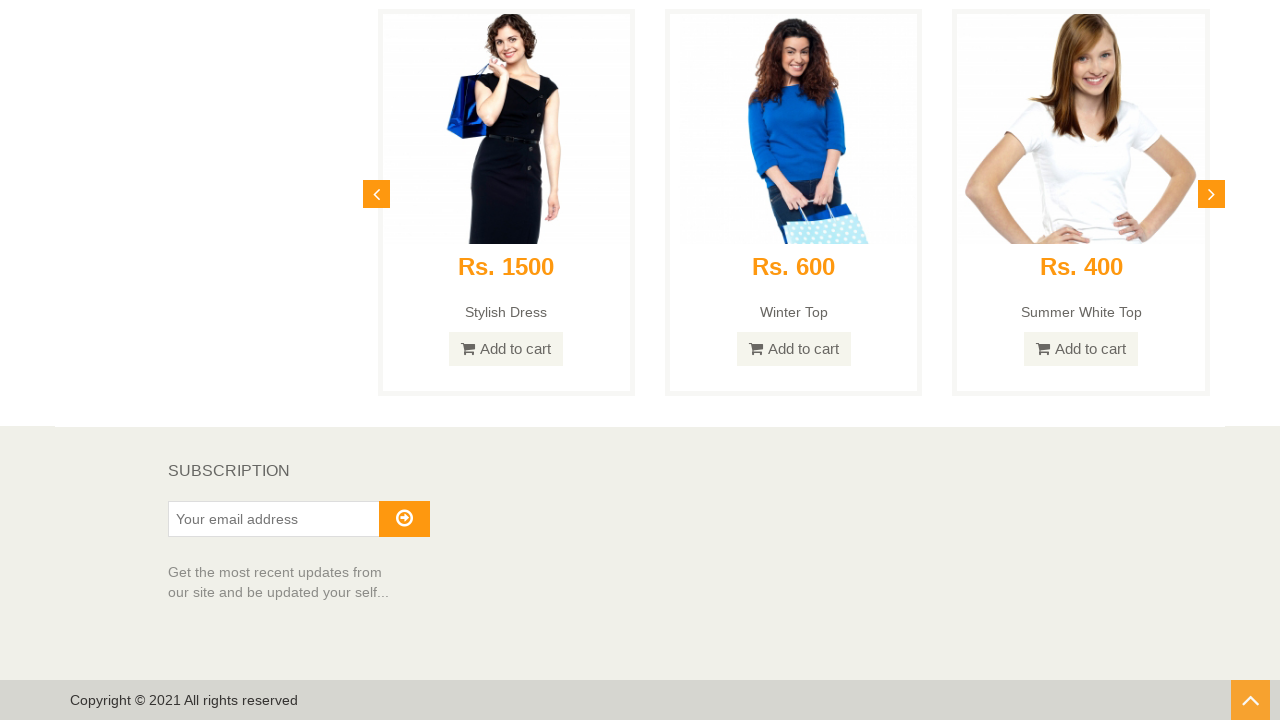

Retrieved the text content from Subscription heading
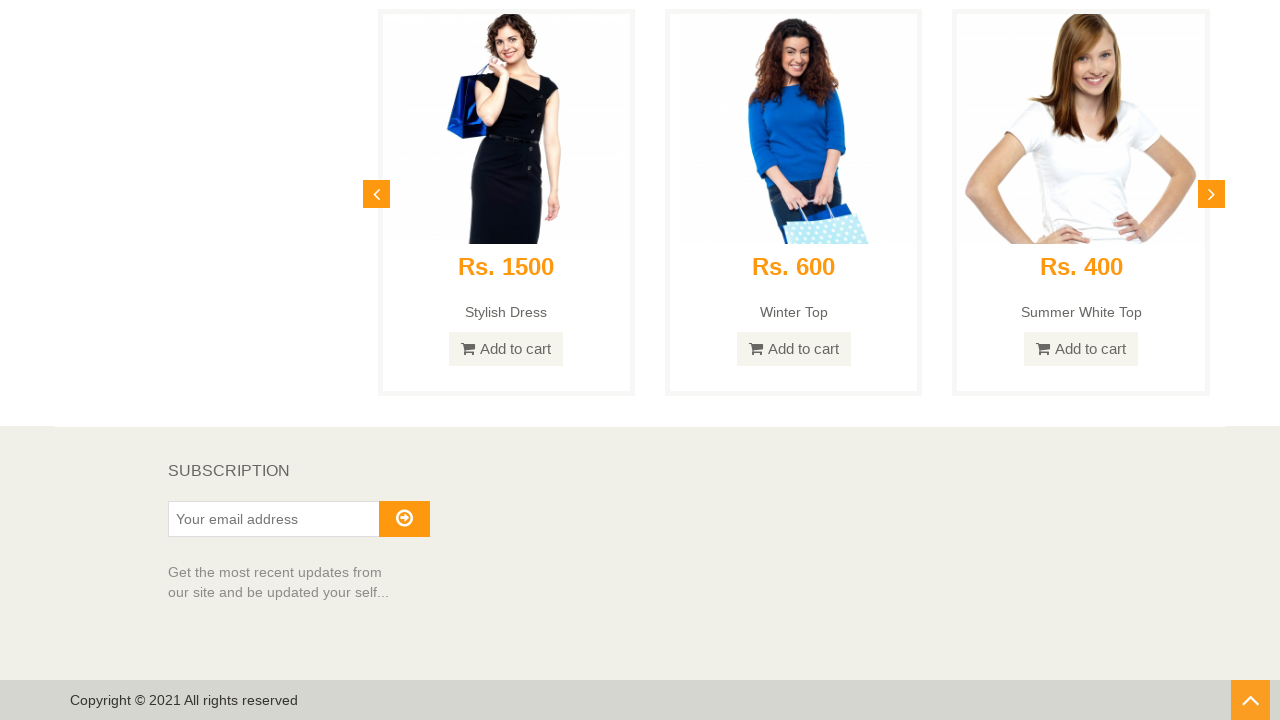

Verified that Subscription text is visible and matches expected value
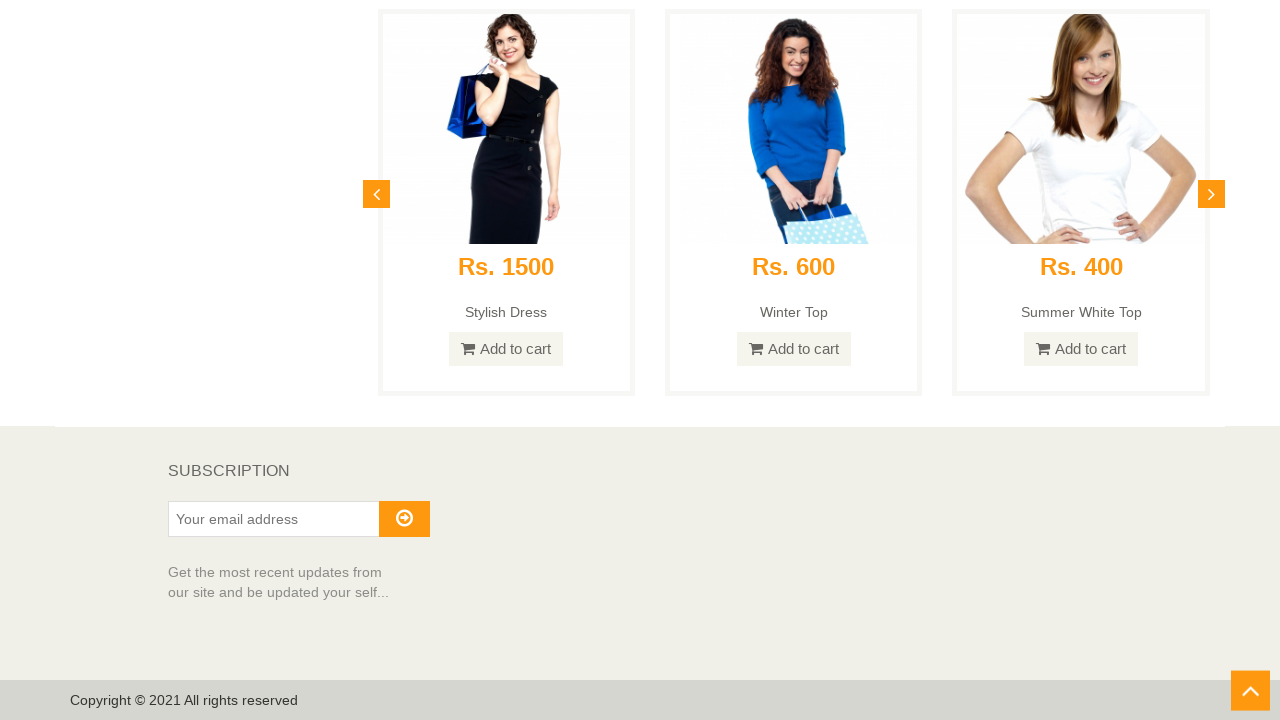

Clicked the scroll-up arrow to scroll back to the top of the page at (1250, 700) on xpath=//i[@class='fa fa-angle-up']
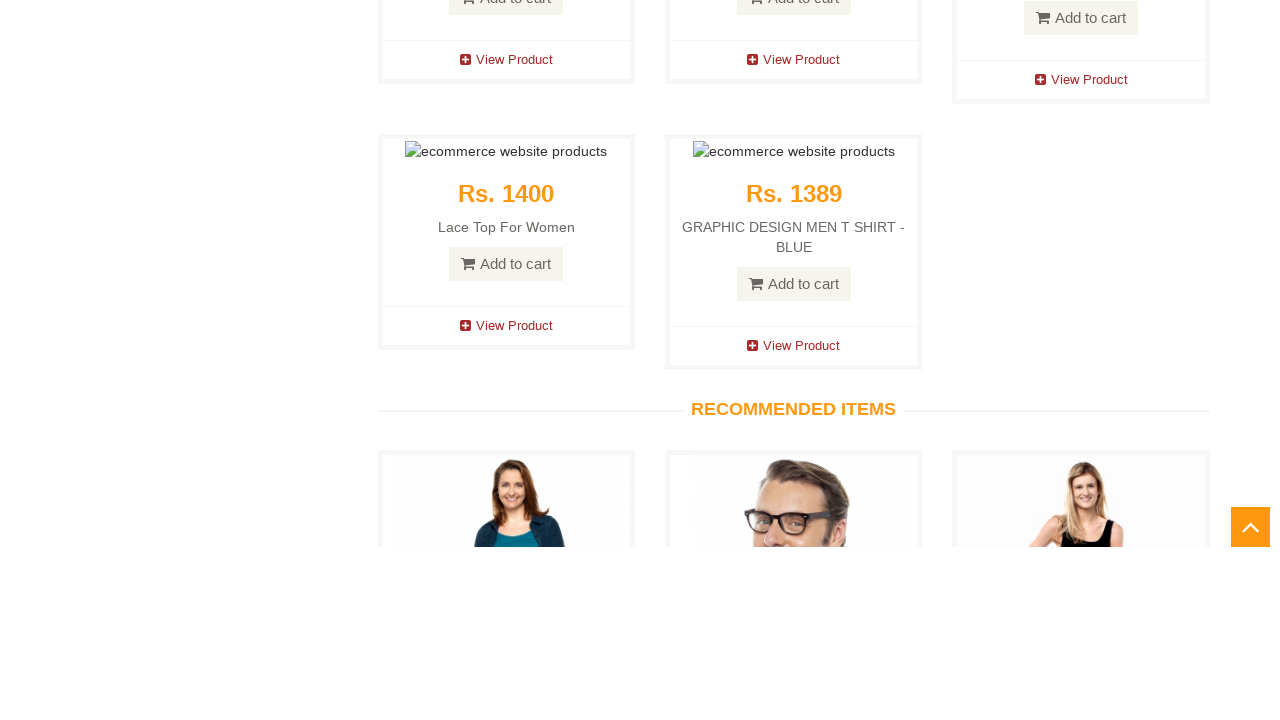

Waited for scroll animation to complete
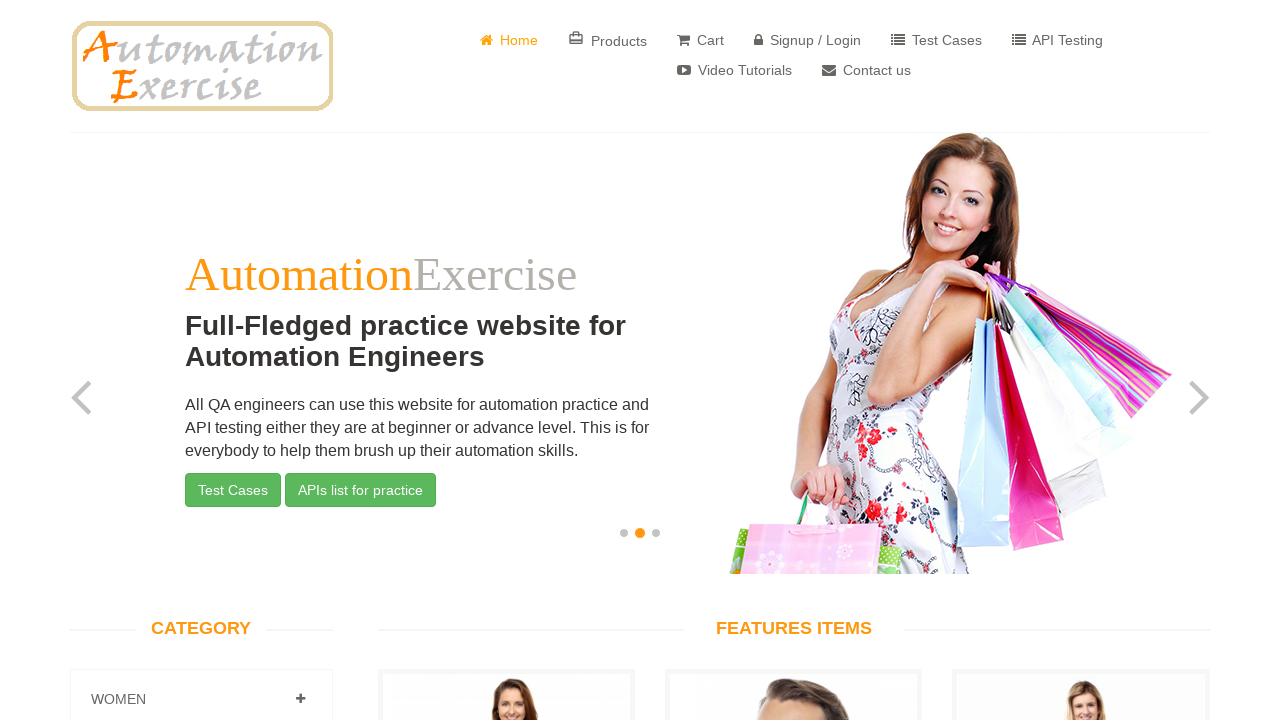

Verified that home icon is visible again - page has scrolled back to the top
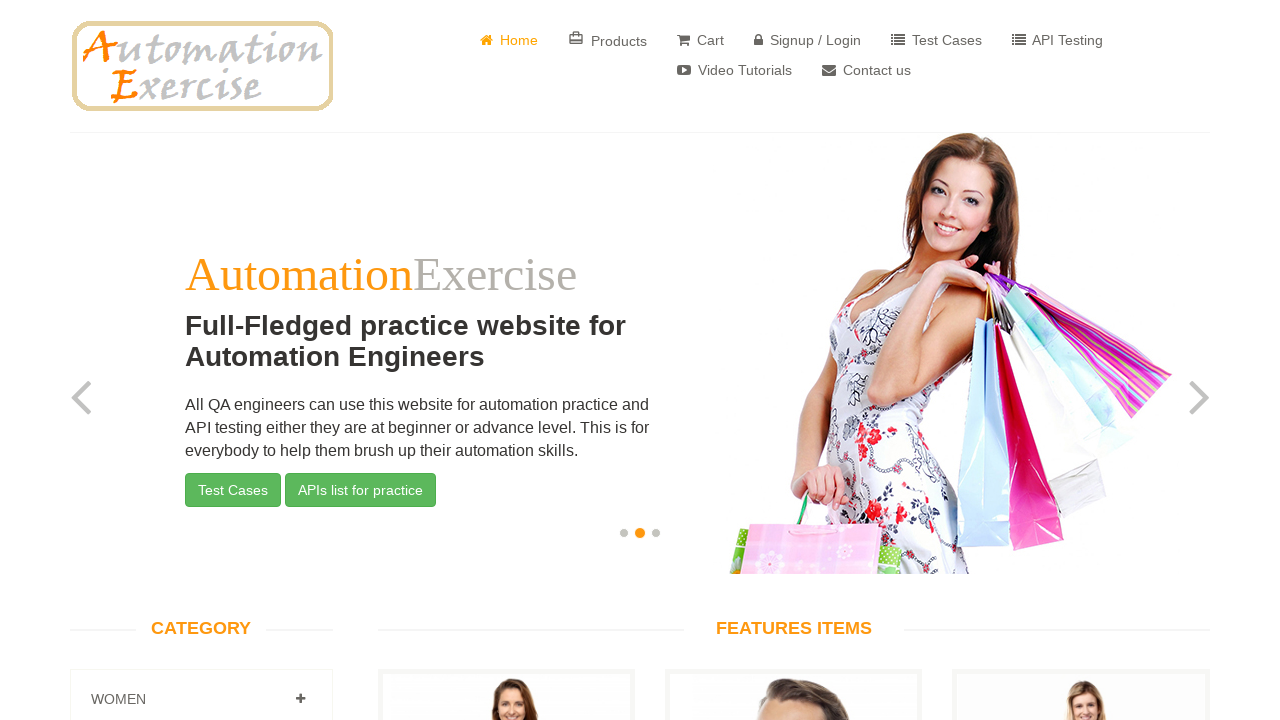

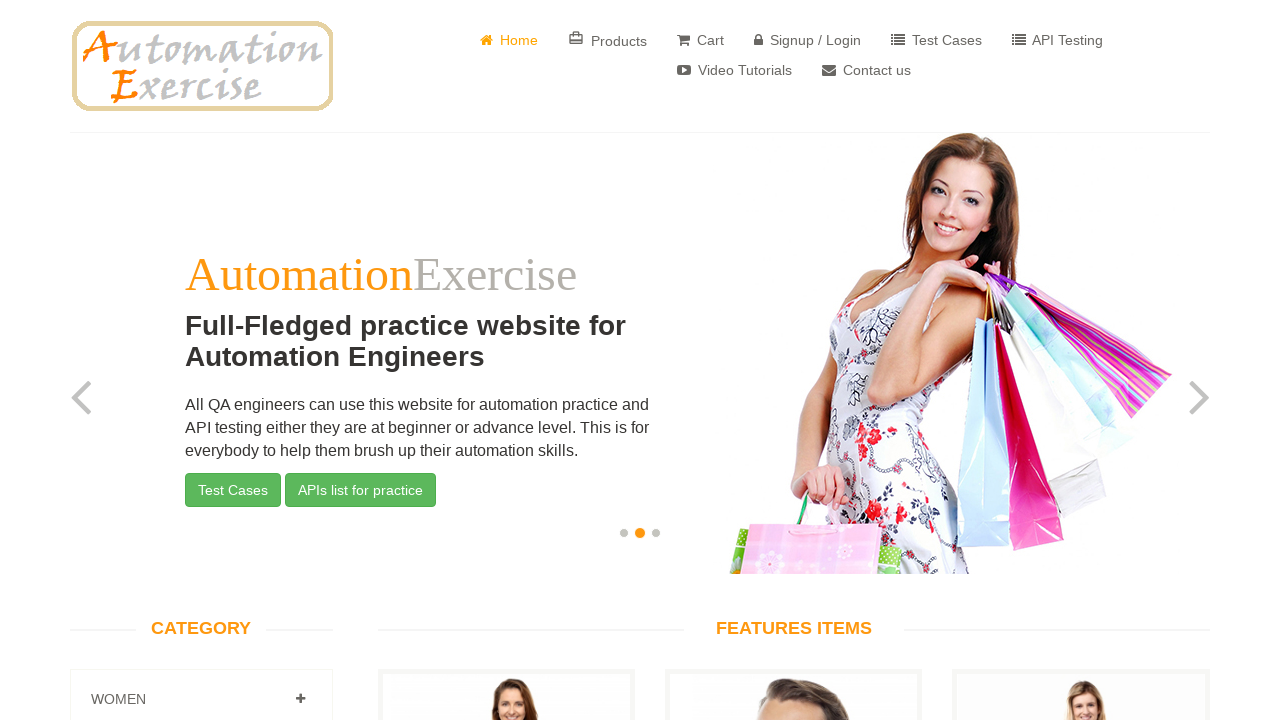